Tests marking all todo items as completed using the toggle all checkbox.

Starting URL: https://demo.playwright.dev/todomvc

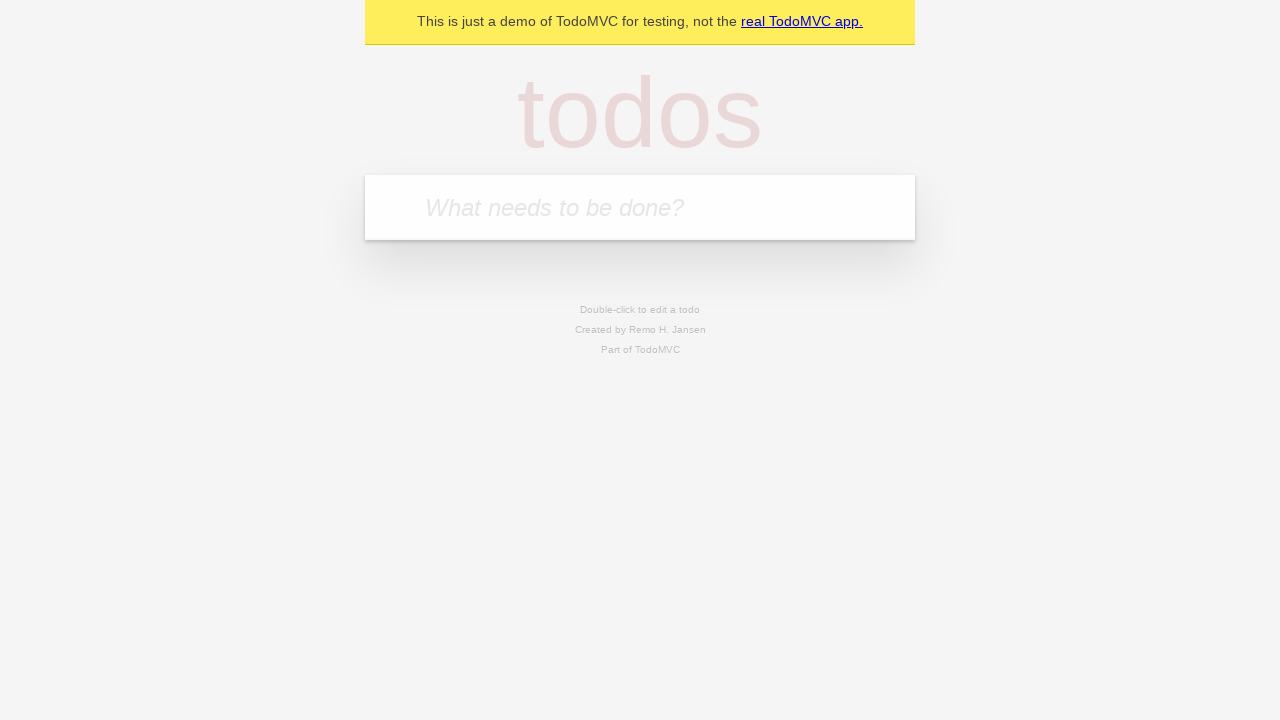

Located the 'What needs to be done?' input field
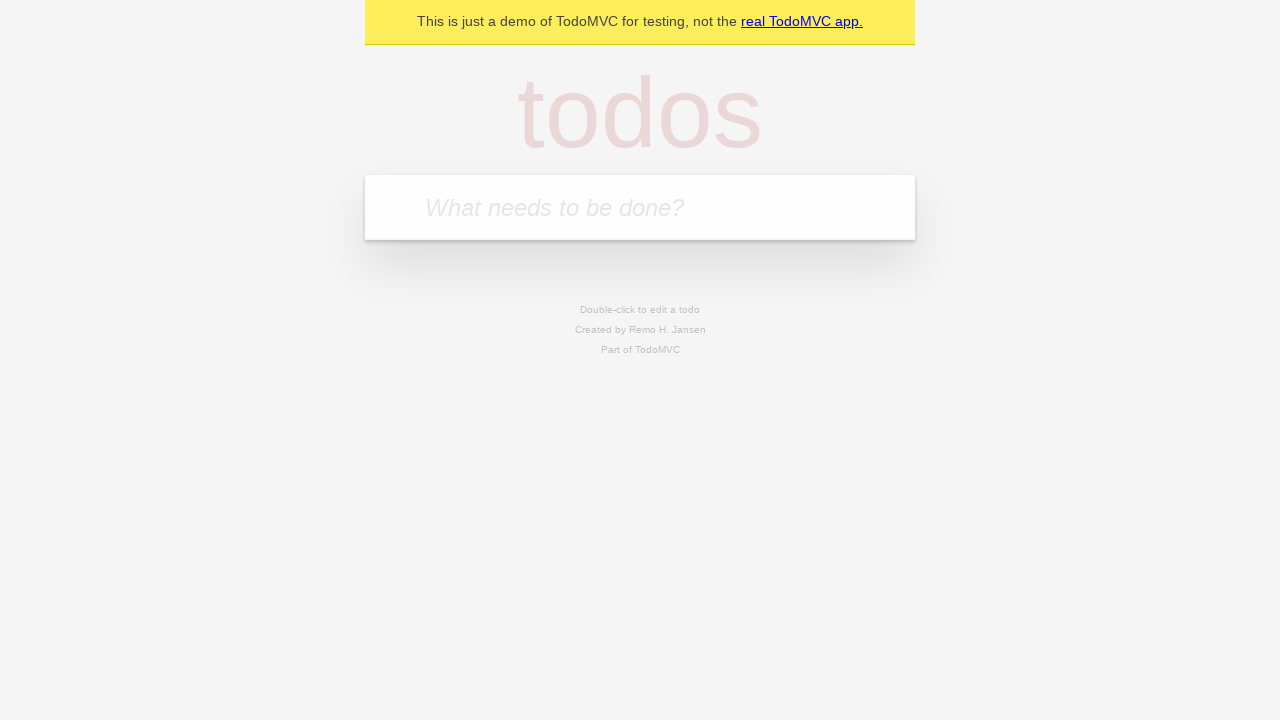

Filled todo input with 'buy some cheese' on internal:attr=[placeholder="What needs to be done?"i]
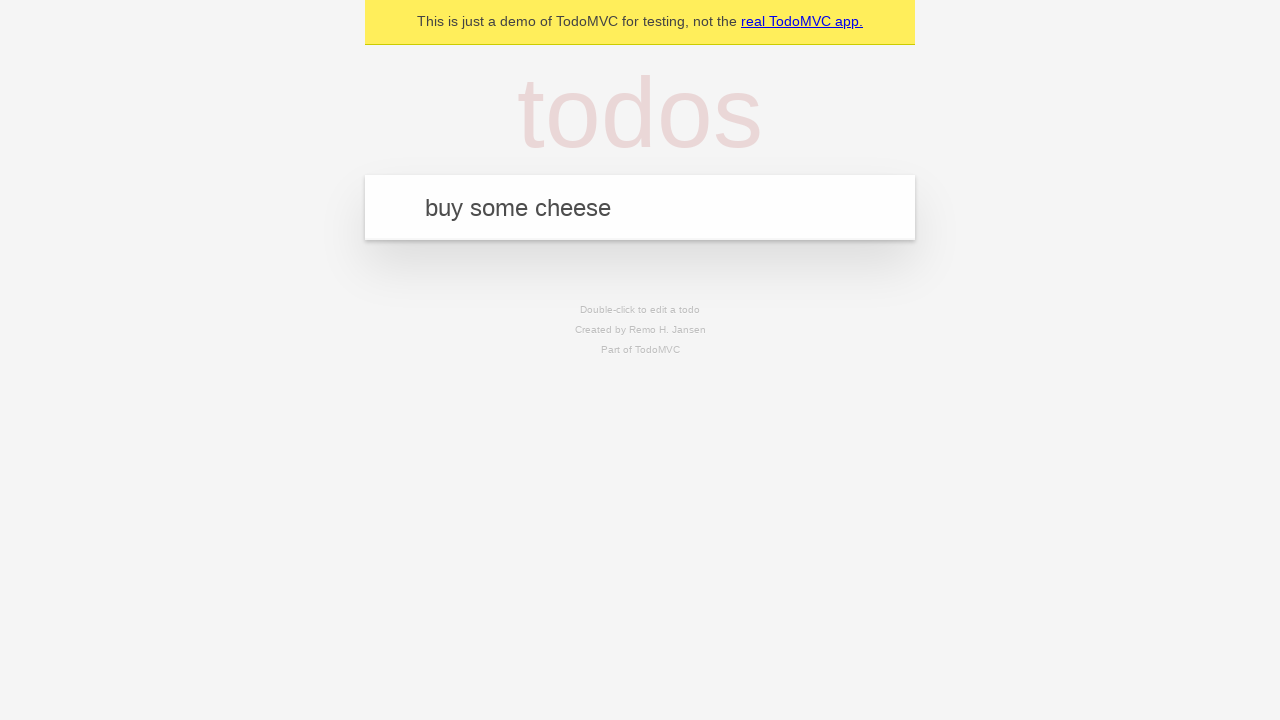

Pressed Enter to create todo item 'buy some cheese' on internal:attr=[placeholder="What needs to be done?"i]
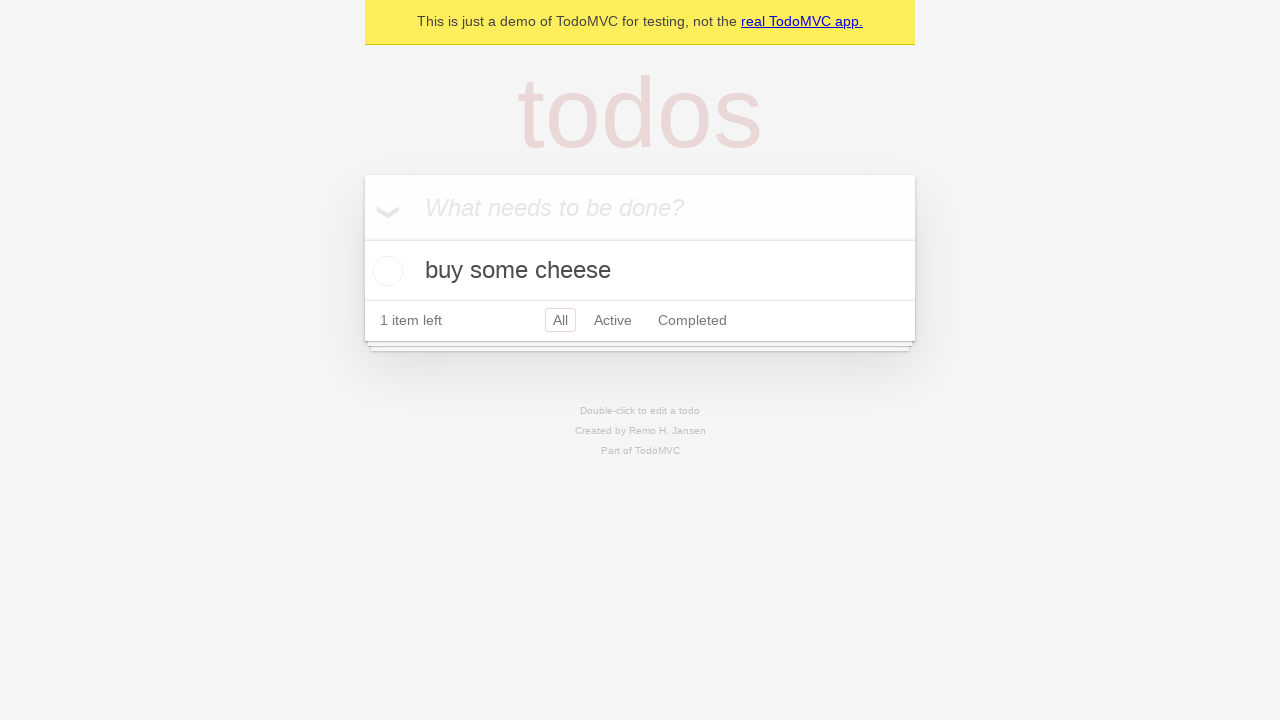

Filled todo input with 'feed the cat' on internal:attr=[placeholder="What needs to be done?"i]
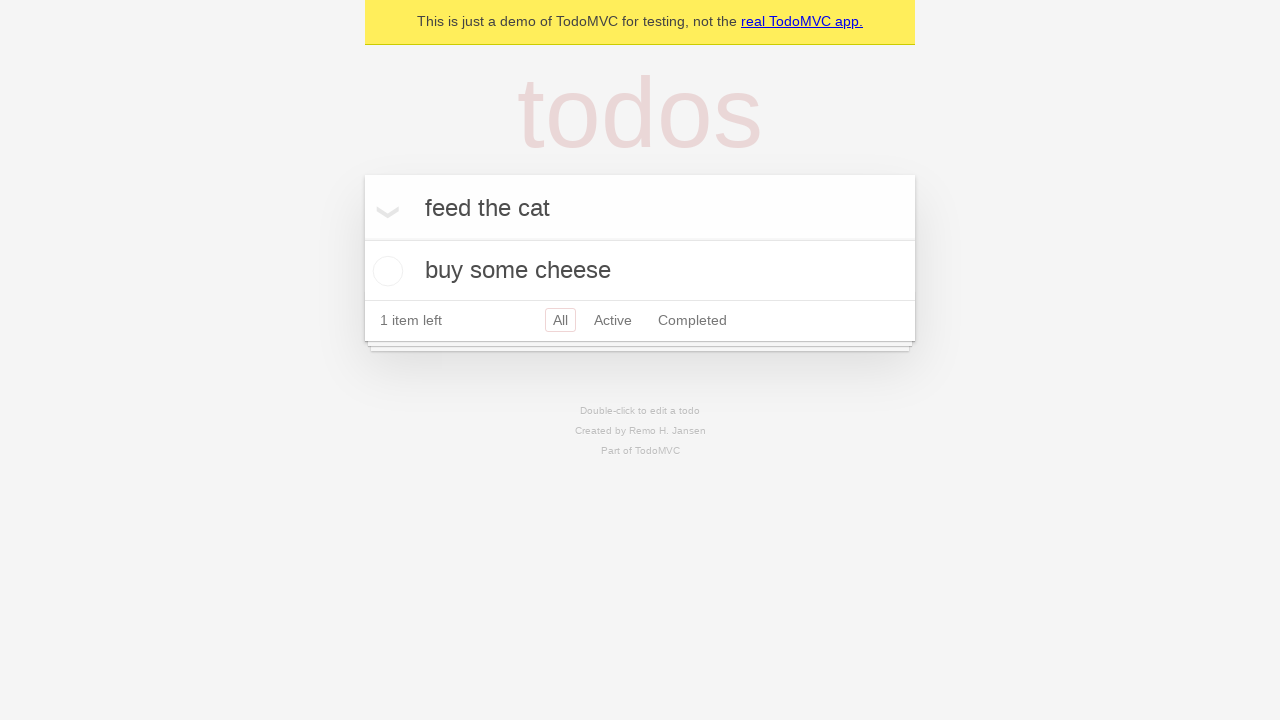

Pressed Enter to create todo item 'feed the cat' on internal:attr=[placeholder="What needs to be done?"i]
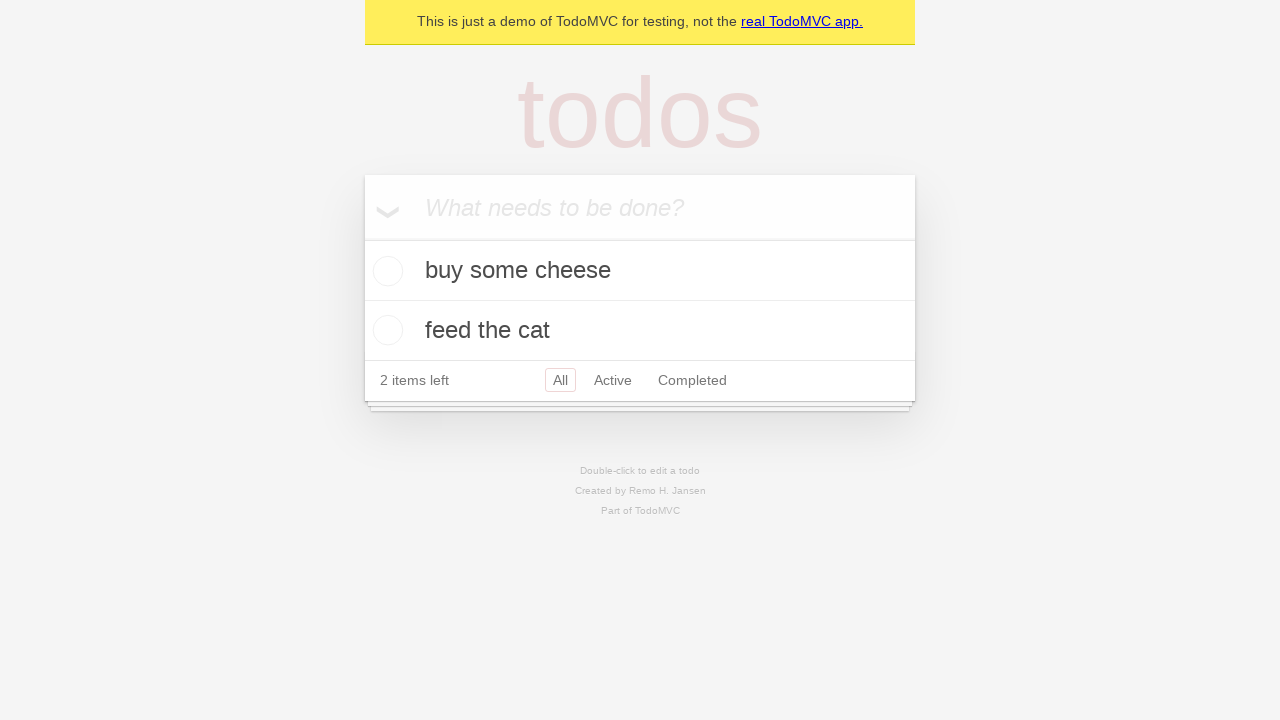

Filled todo input with 'book a doctors appointment' on internal:attr=[placeholder="What needs to be done?"i]
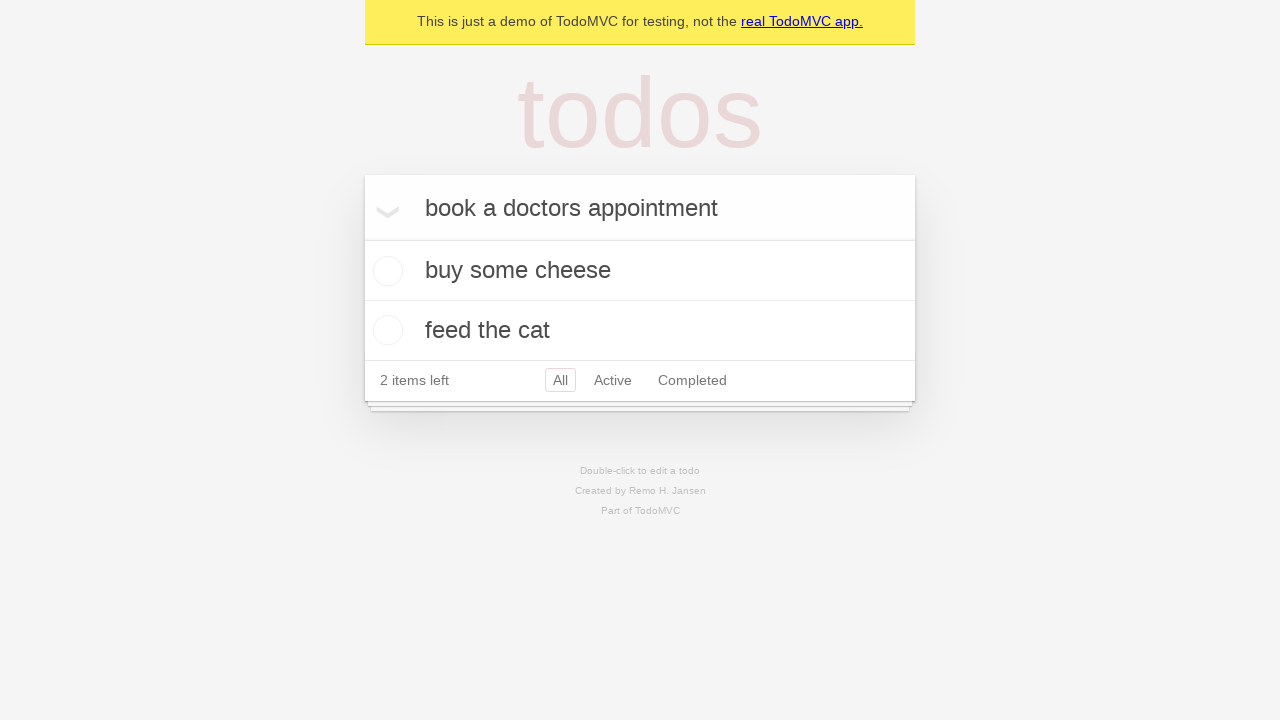

Pressed Enter to create todo item 'book a doctors appointment' on internal:attr=[placeholder="What needs to be done?"i]
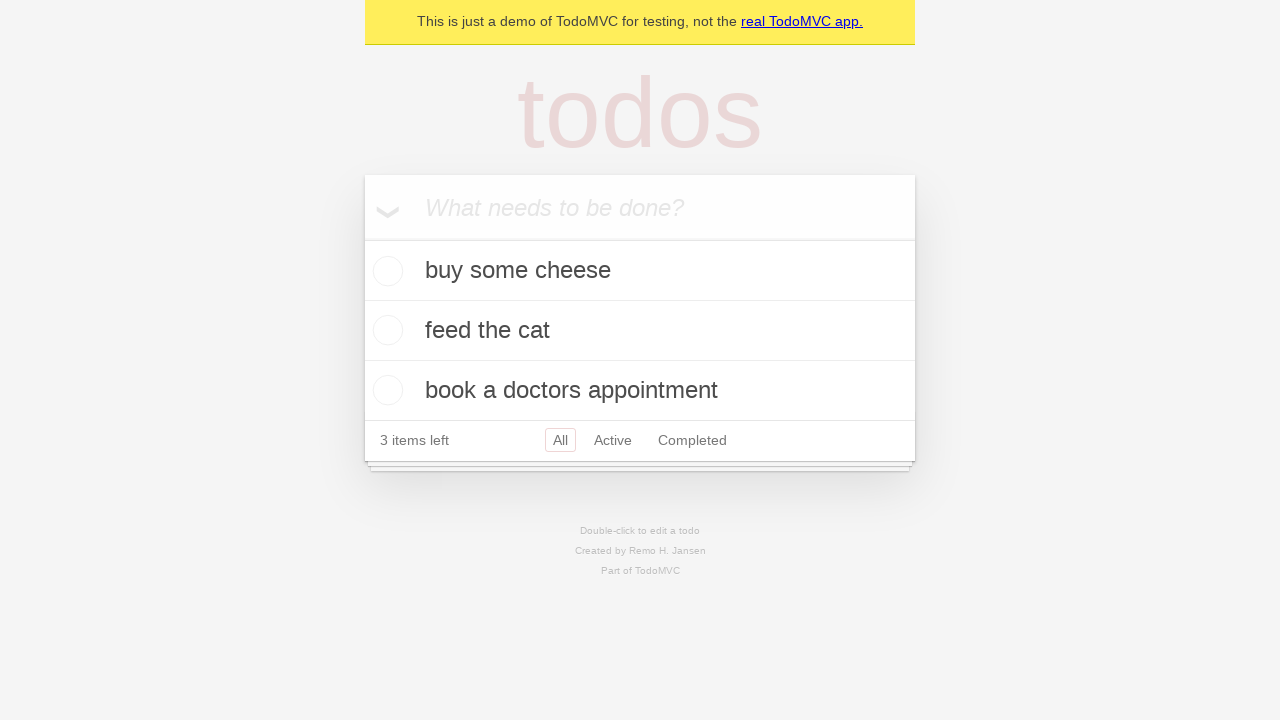

Clicked 'Mark all as complete' checkbox at (362, 238) on internal:label="Mark all as complete"i
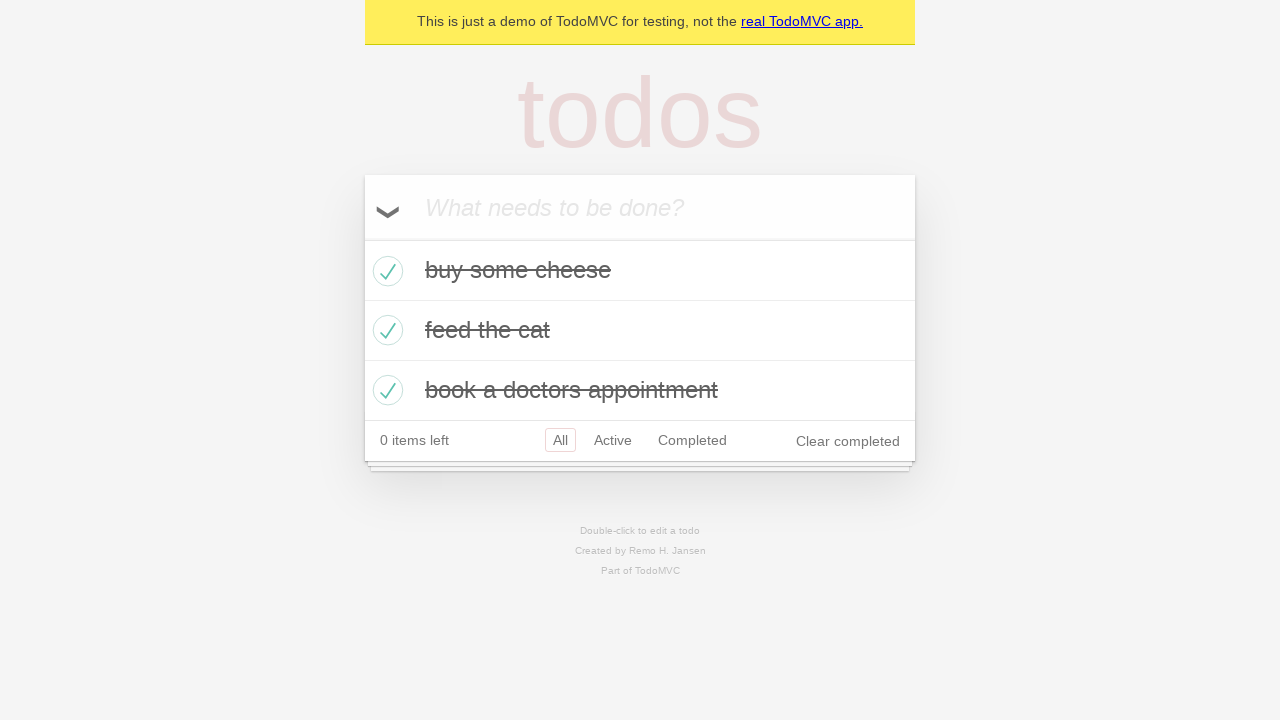

Verified that all todo items are marked as completed
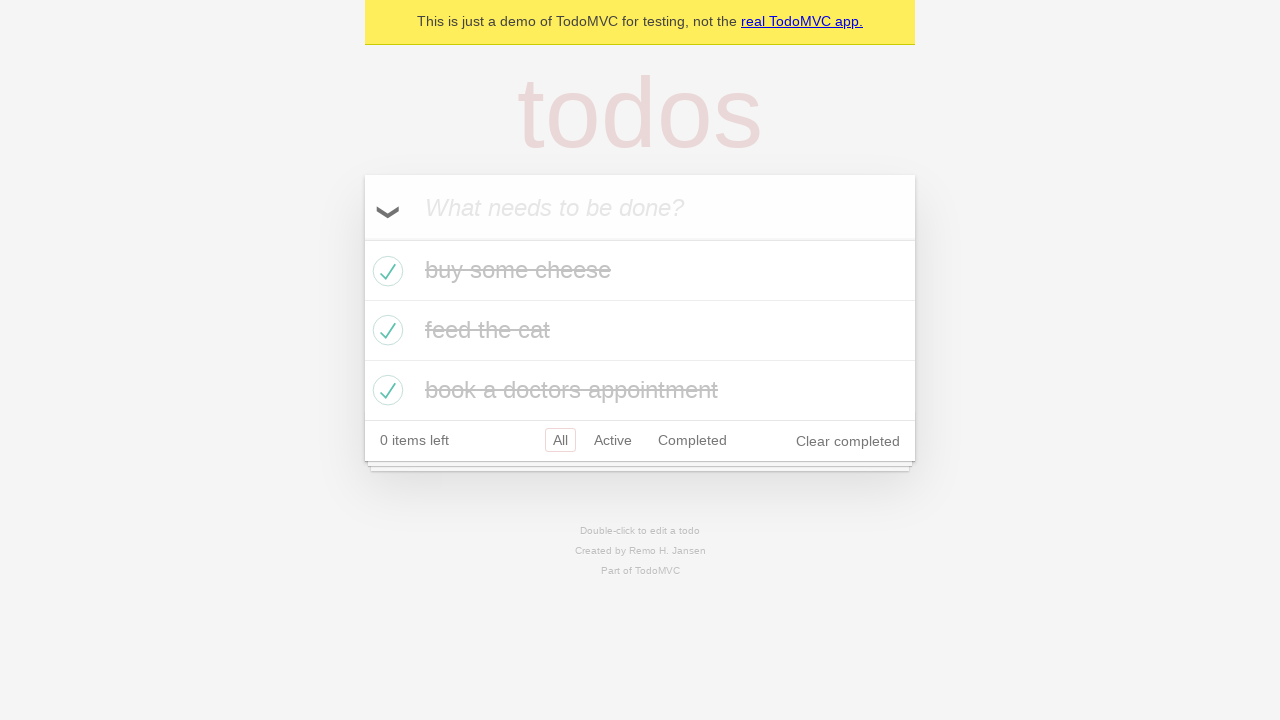

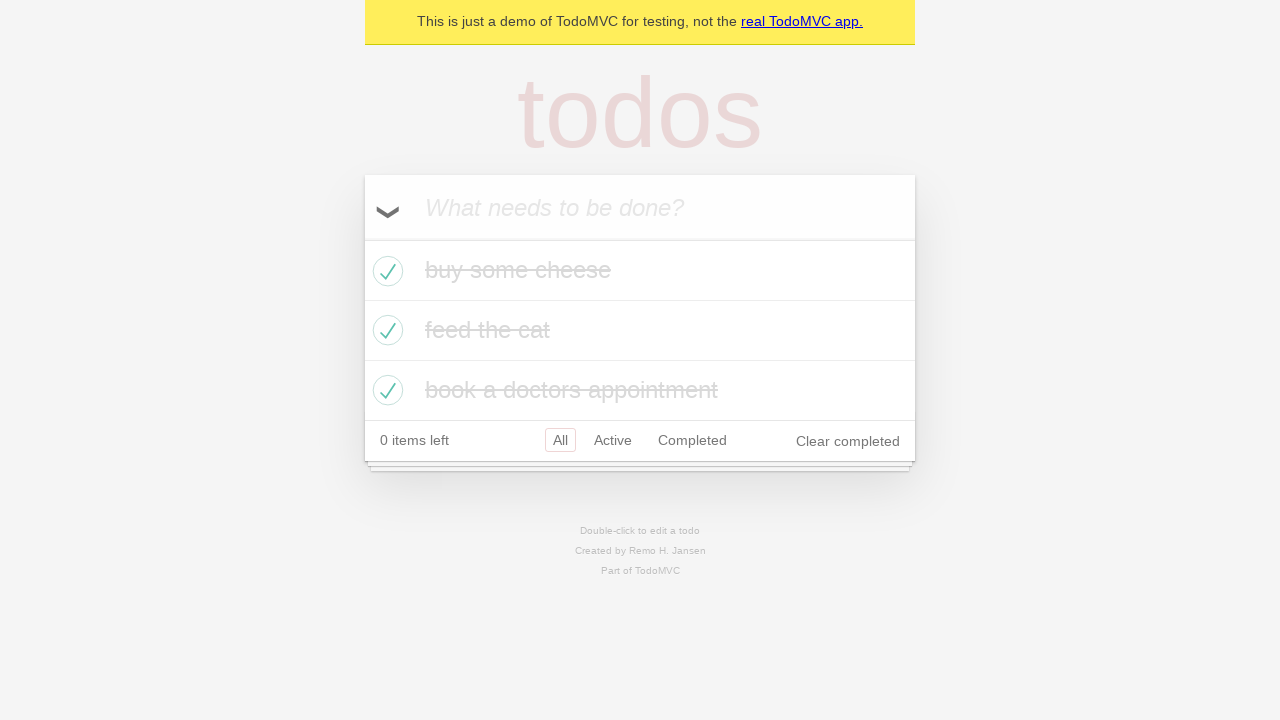